Tests the Basic Forms section under Basic Elements by filling email, password, selecting checkbox and submitting the form

Starting URL: http://automationbykrishna.com

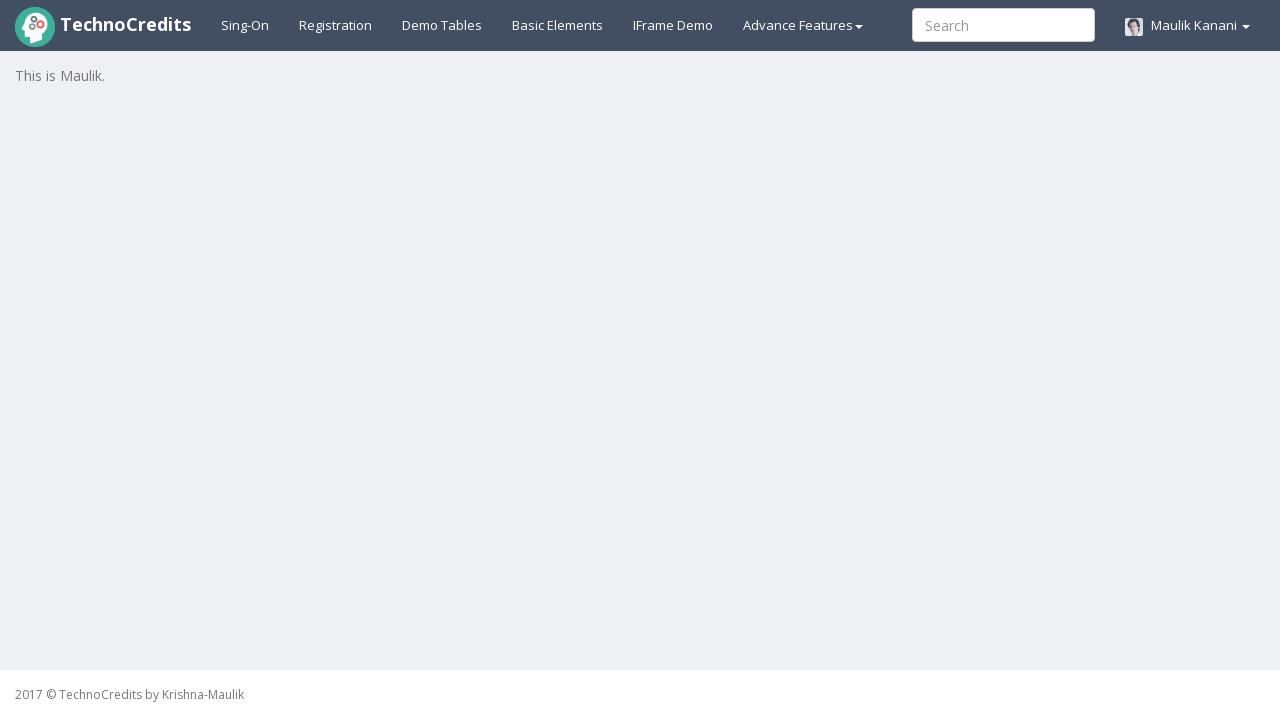

Clicked on Basic Elements tab at (558, 25) on a#basicelements
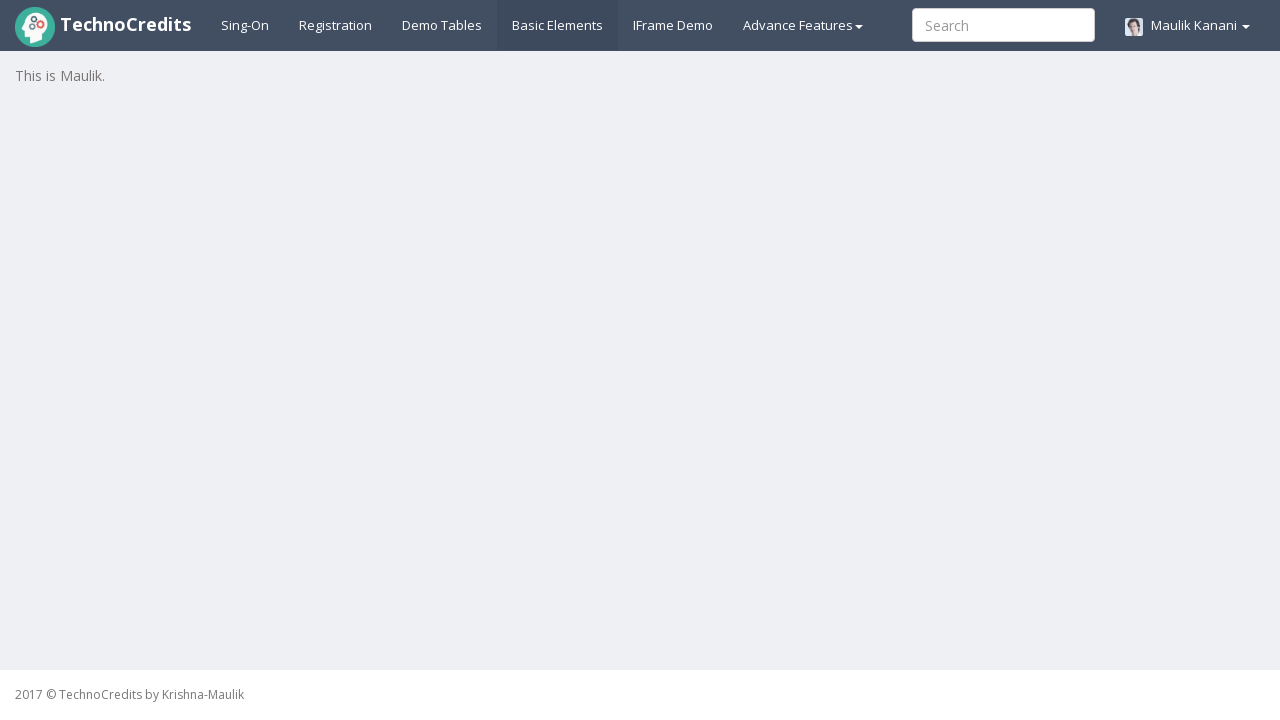

Basic Forms section loaded successfully
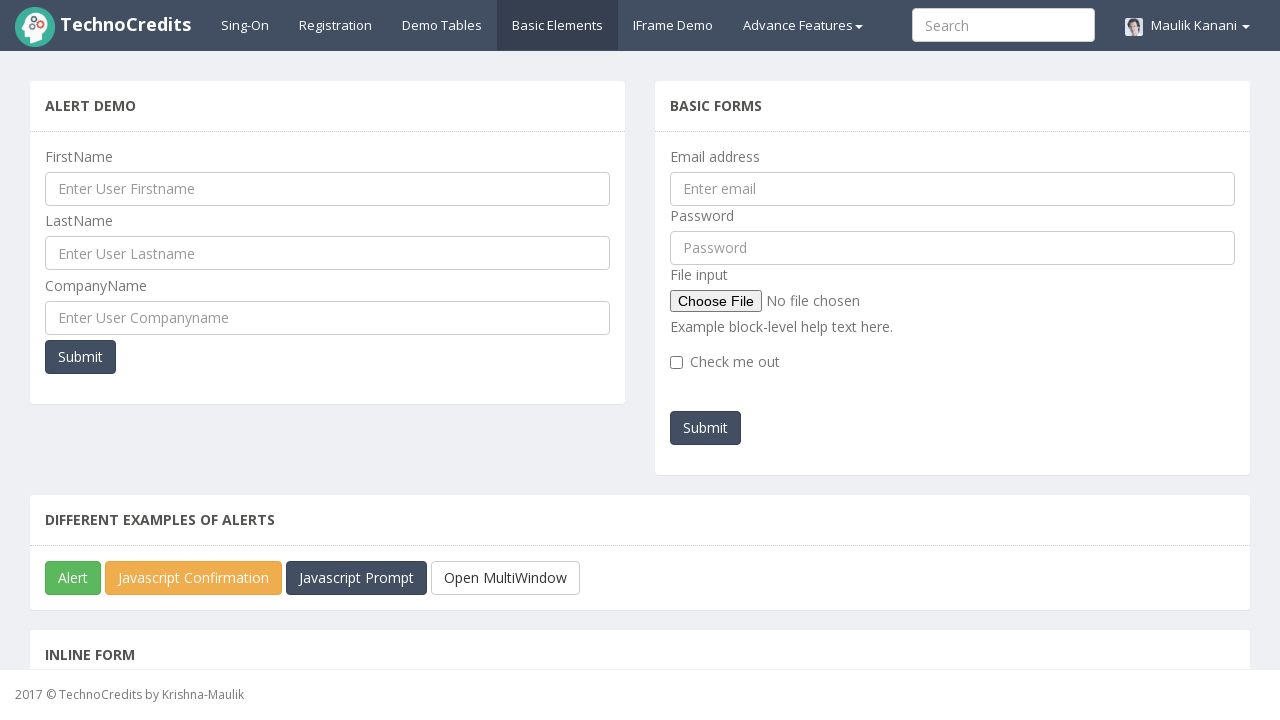

Filled email field with 'phenol.verma@gmail.com' on input#exampleInputEmail1
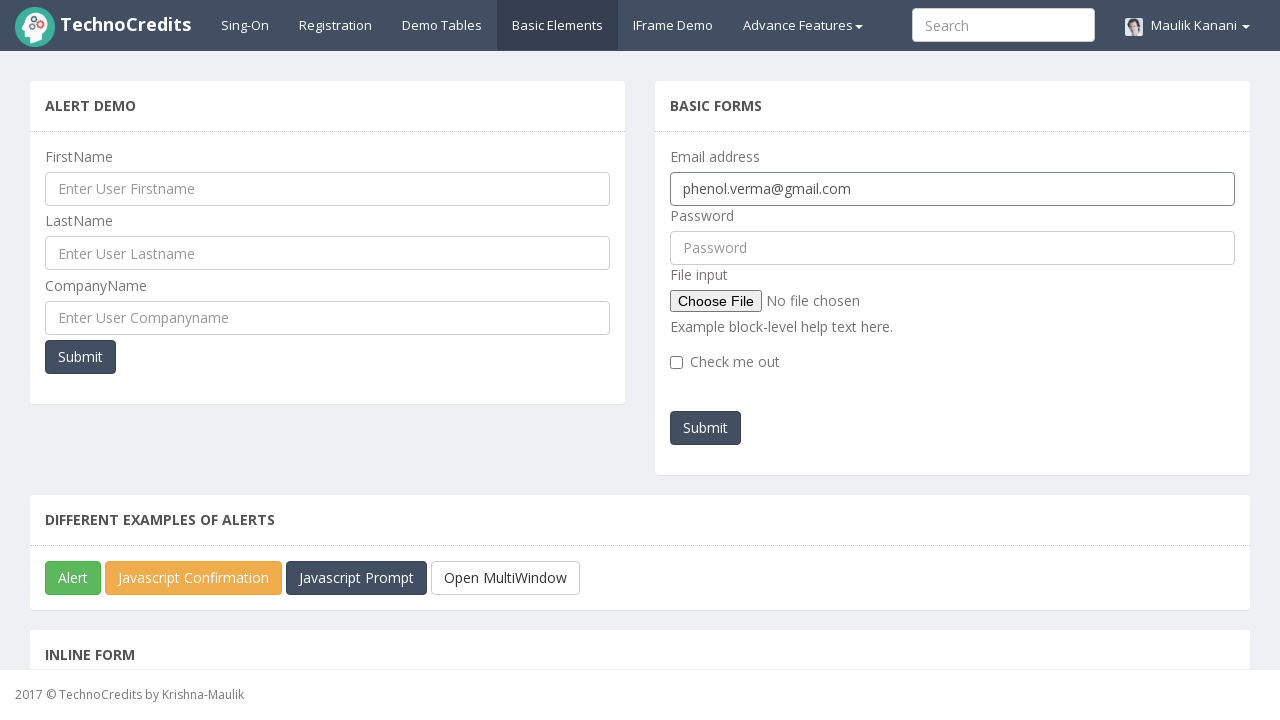

Filled password field with 'phenol' on input#pwd
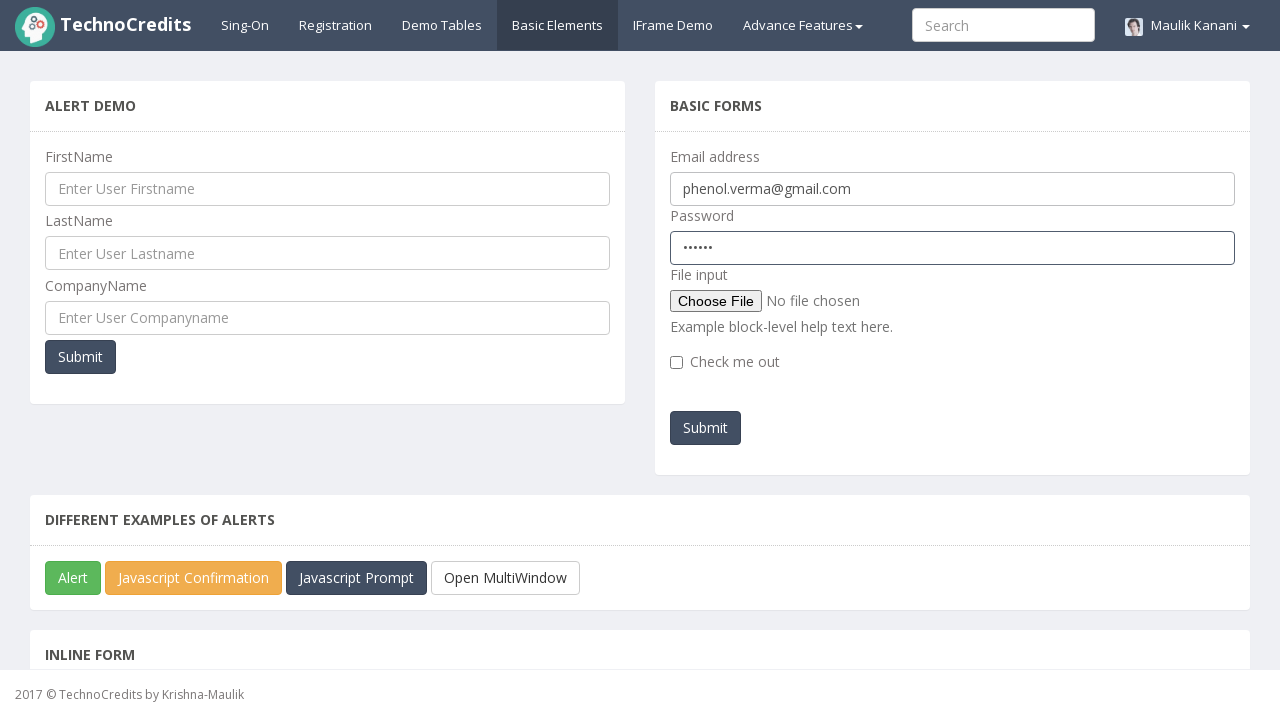

Selected checkbox at (676, 362) on div[name='secondSegment'] input[type='checkbox']
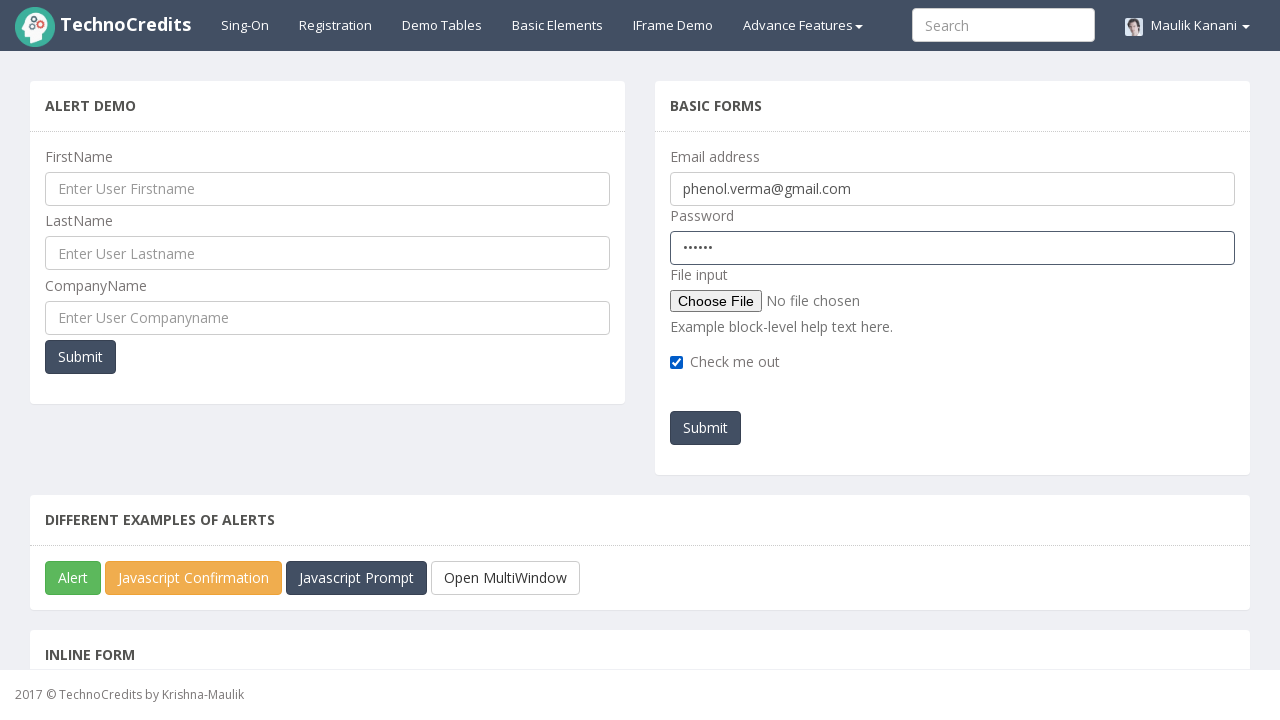

Clicked submit button and accepted alert dialog at (706, 428) on button#submitb2
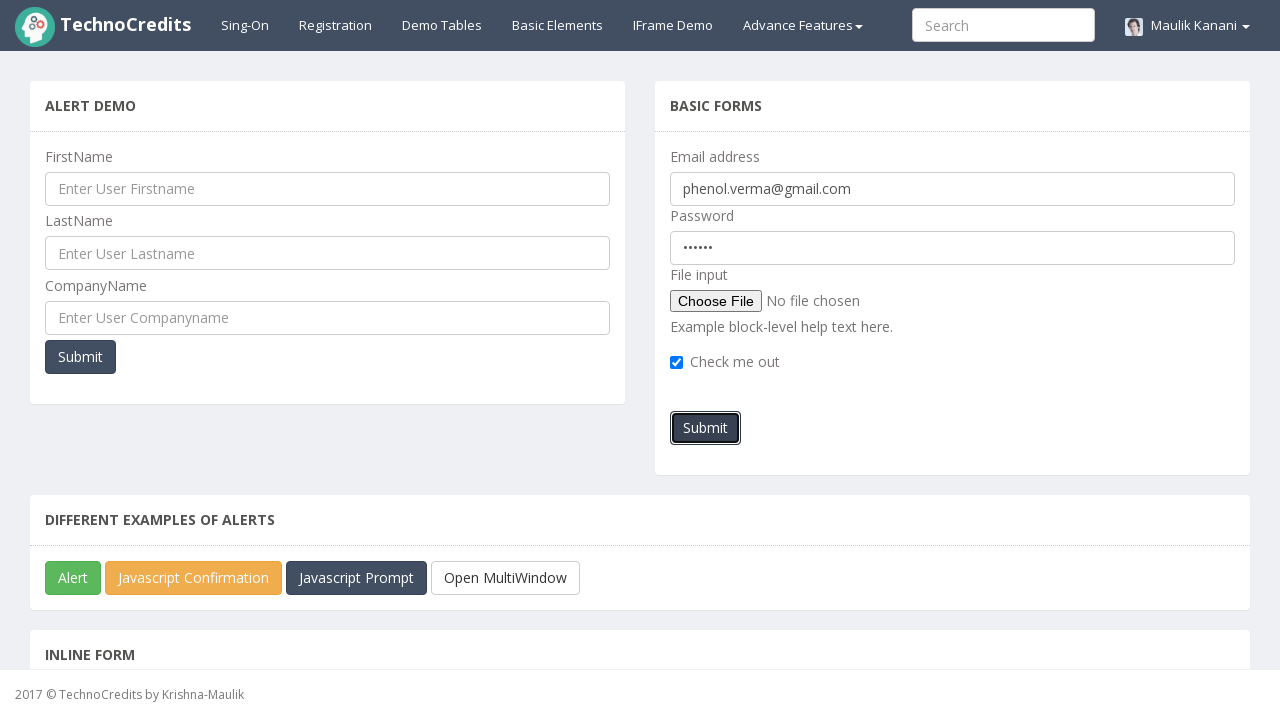

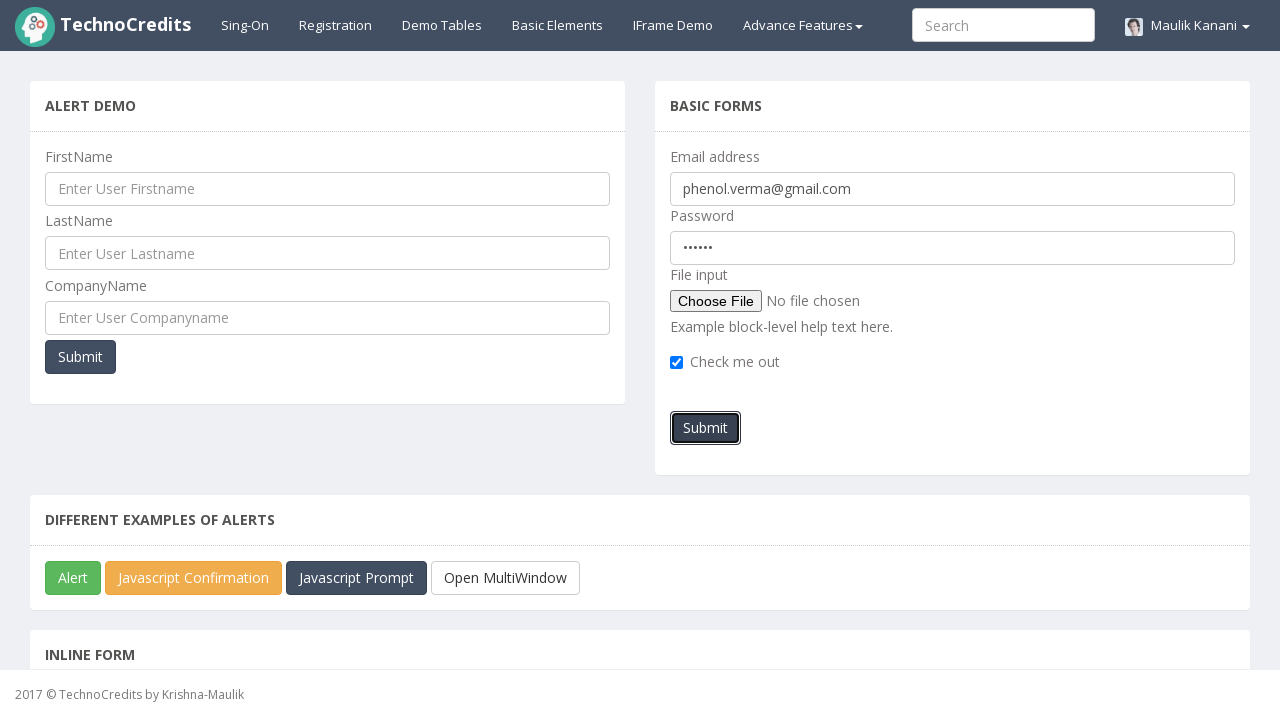